Navigates to multiple people profile pages on MyAnimeList and verifies that the page header content loads correctly on each page.

Starting URL: https://myanimelist.net/people/1

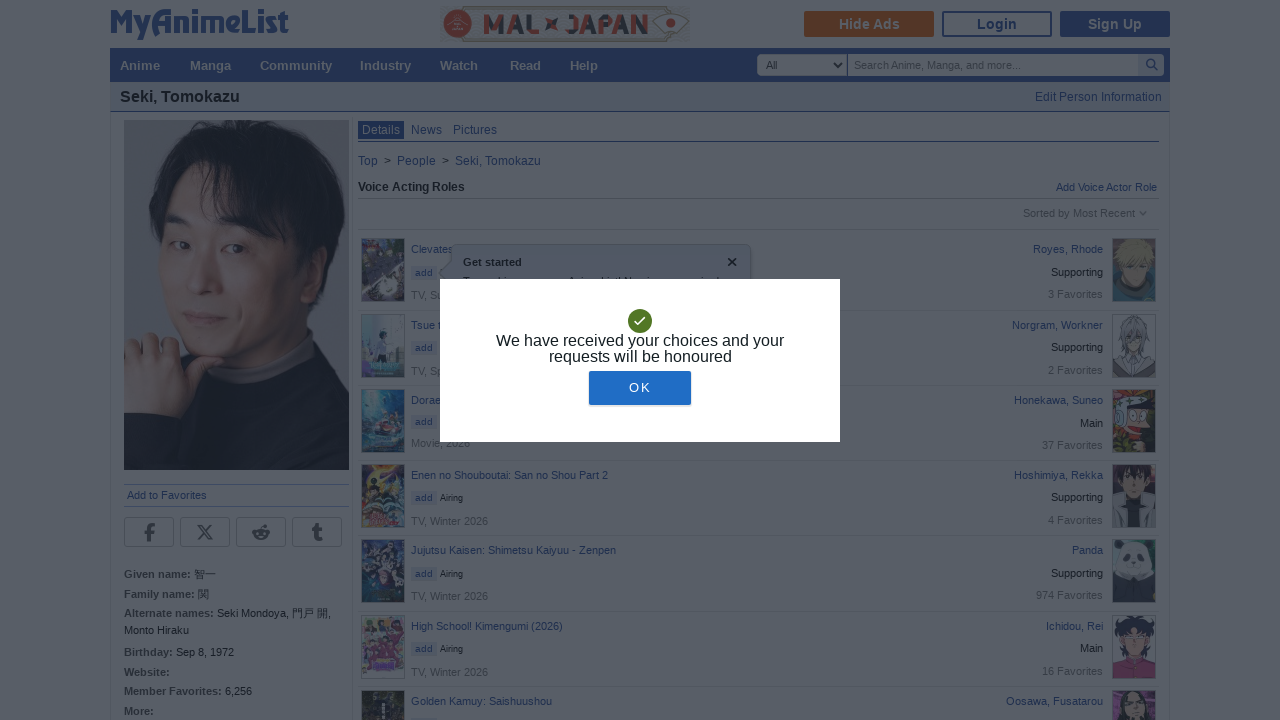

Waited for page header h1 element to load on first people profile page
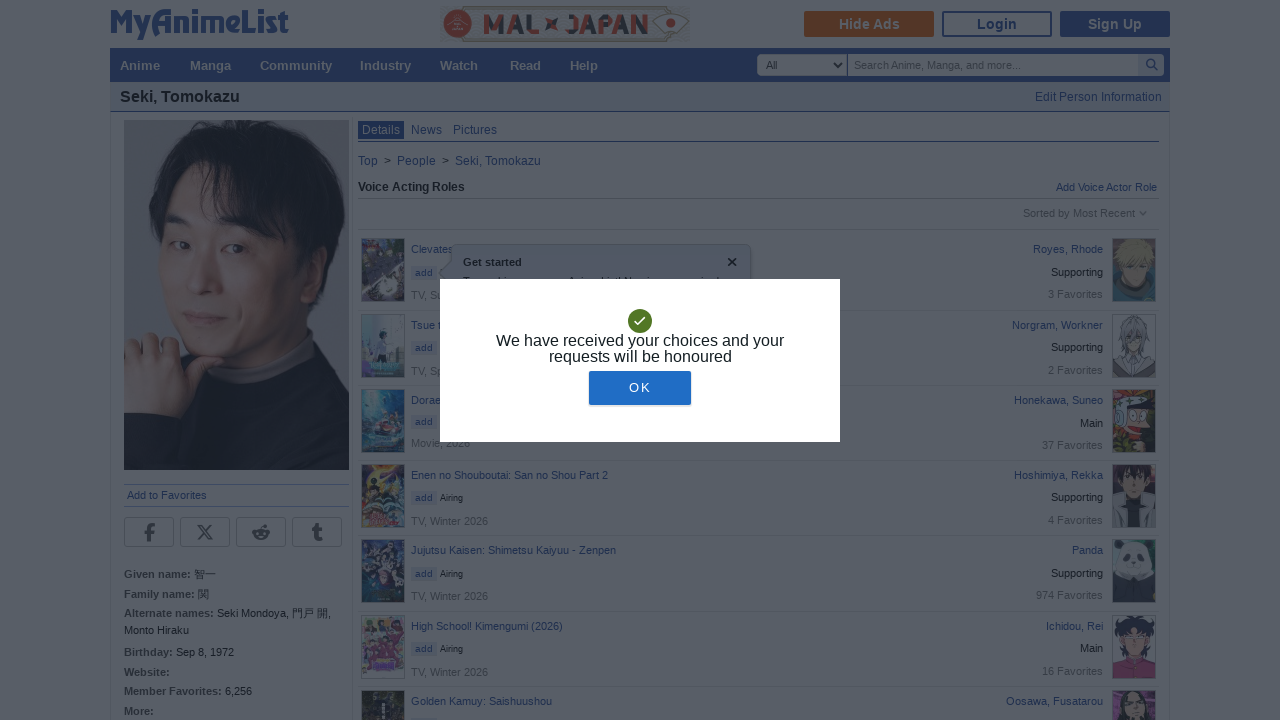

Navigated to MyAnimeList people profile page 2
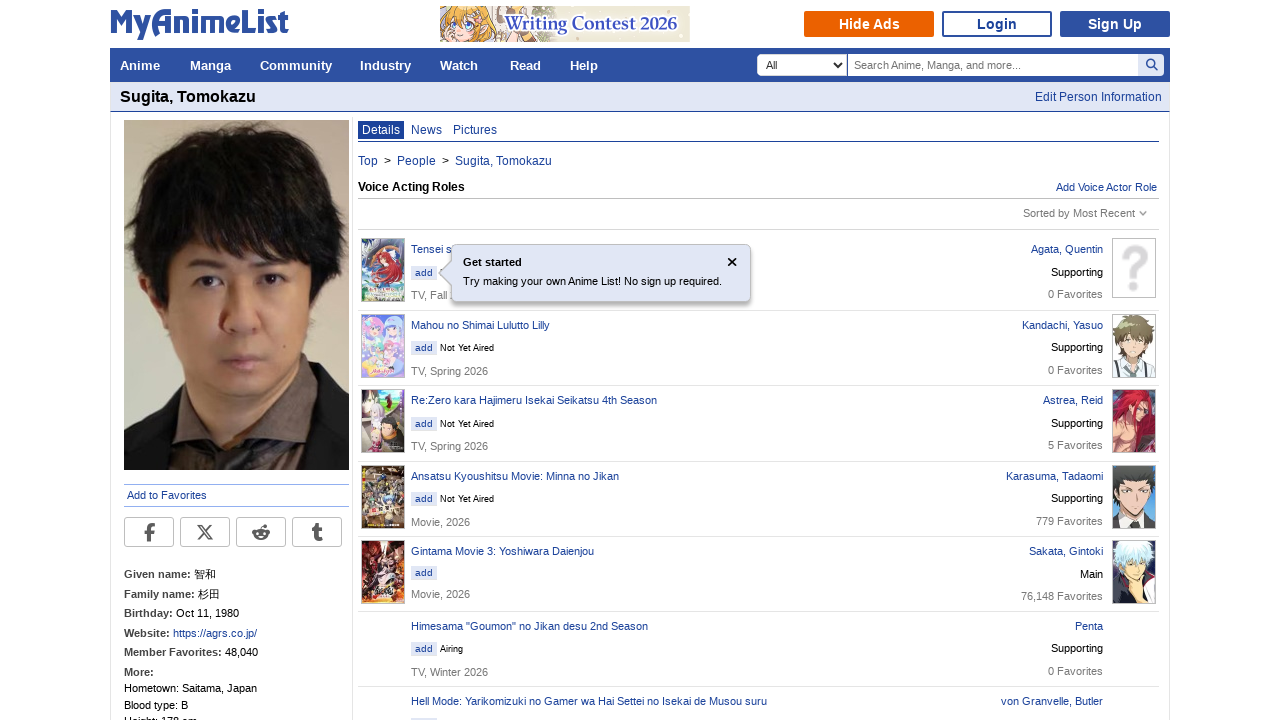

Verified page header h1 element loaded on people profile page 2
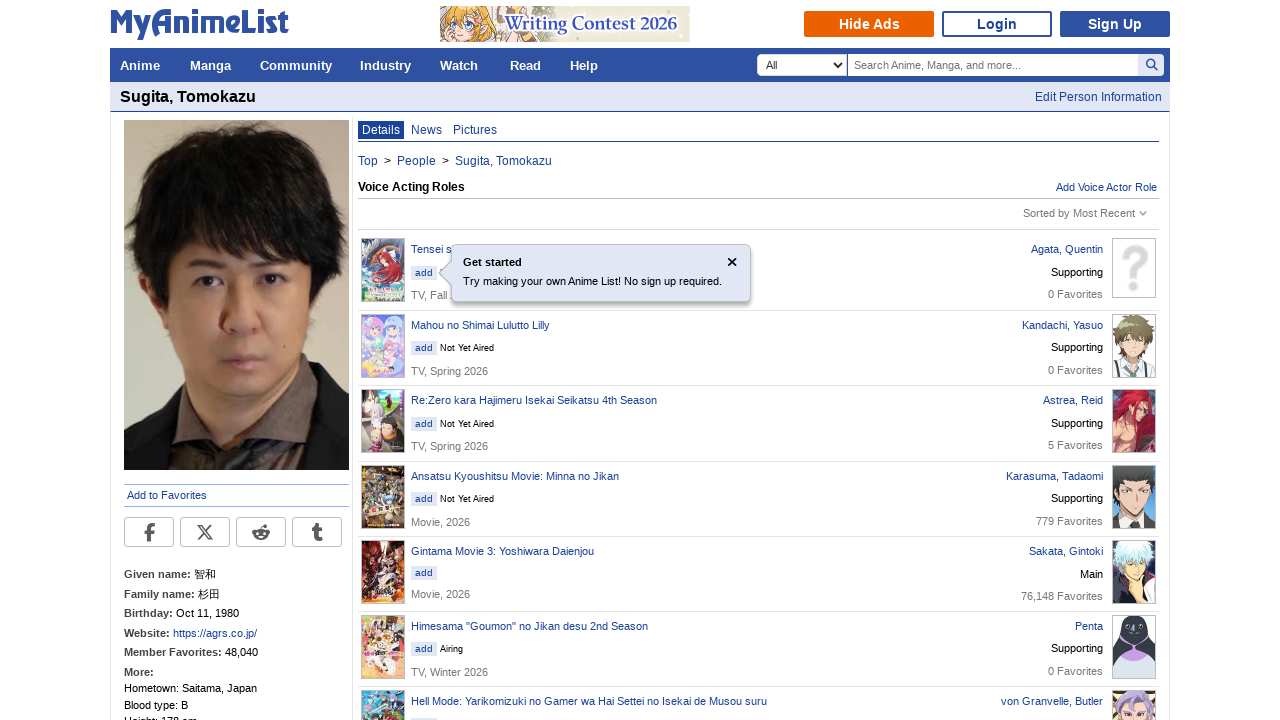

Navigated to MyAnimeList people profile page 3
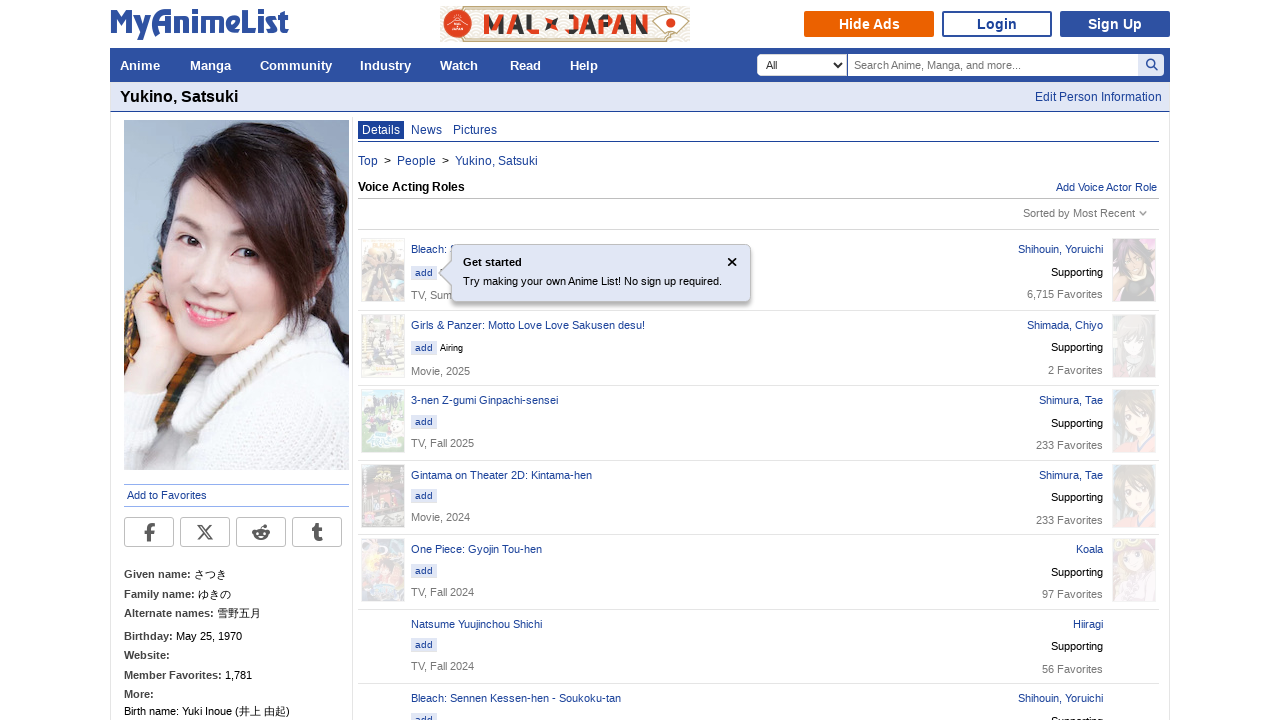

Verified page header h1 element loaded on people profile page 3
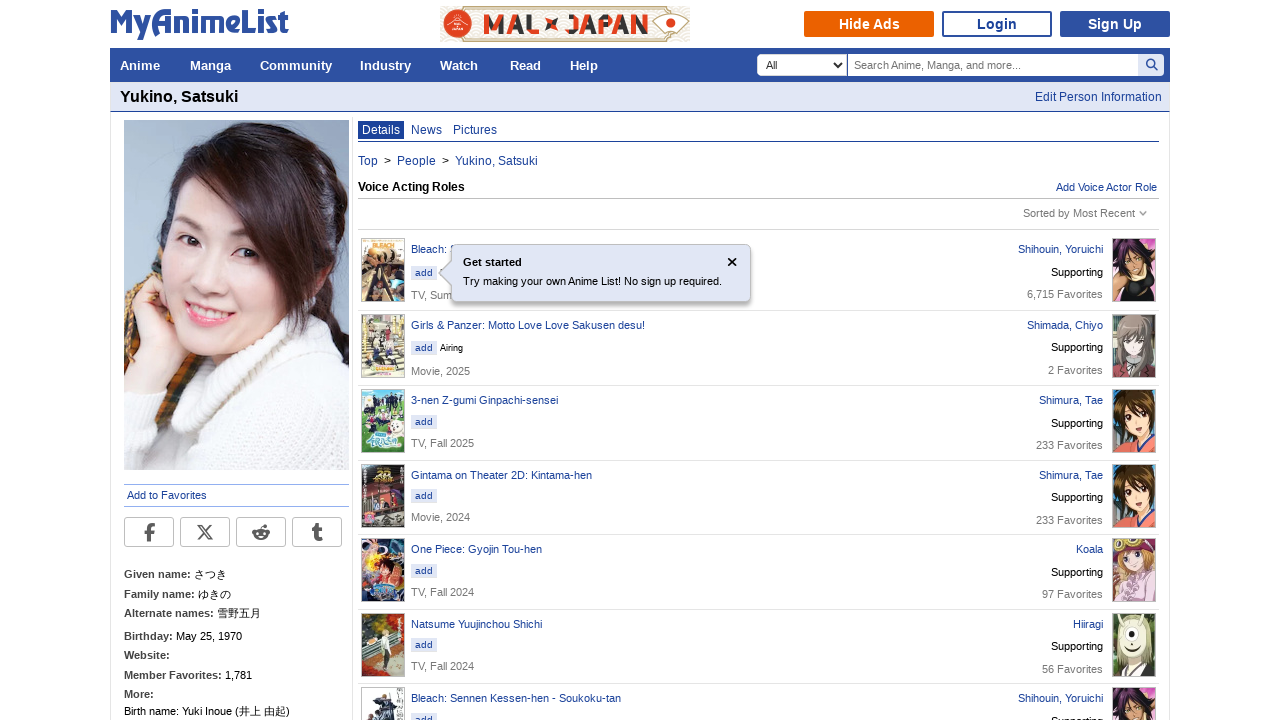

Navigated to MyAnimeList people profile page 4
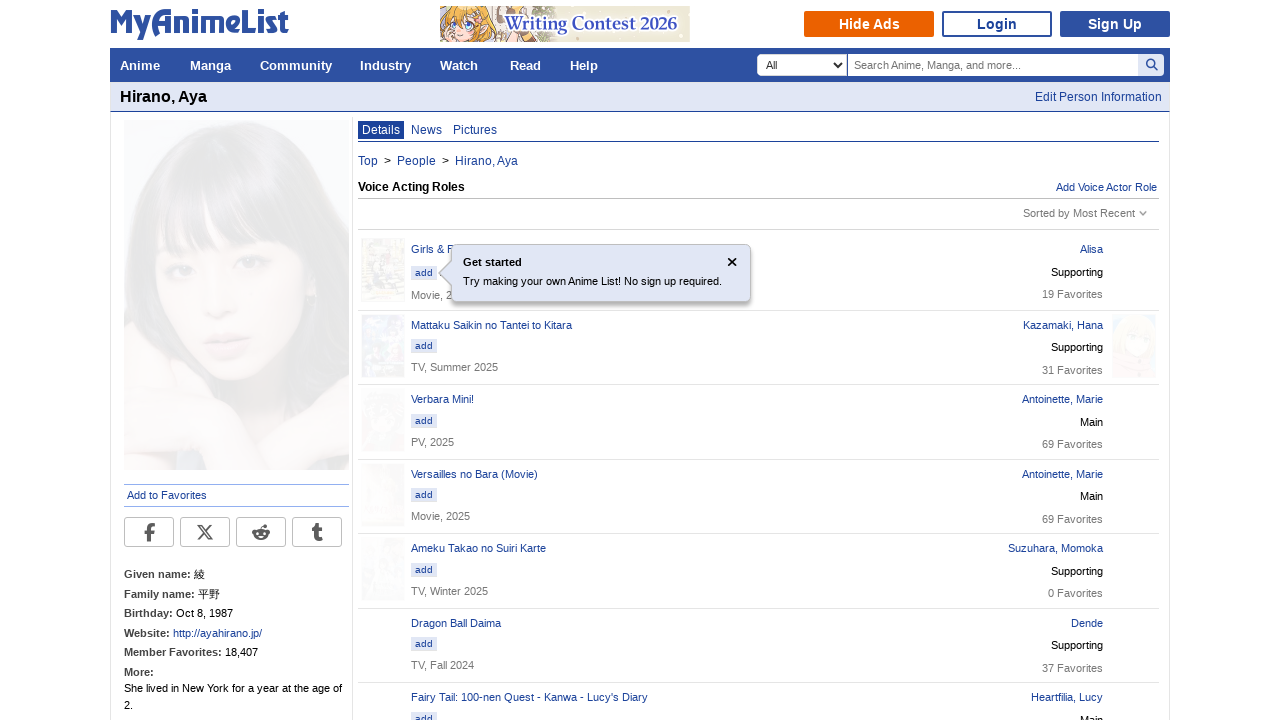

Verified page header h1 element loaded on people profile page 4
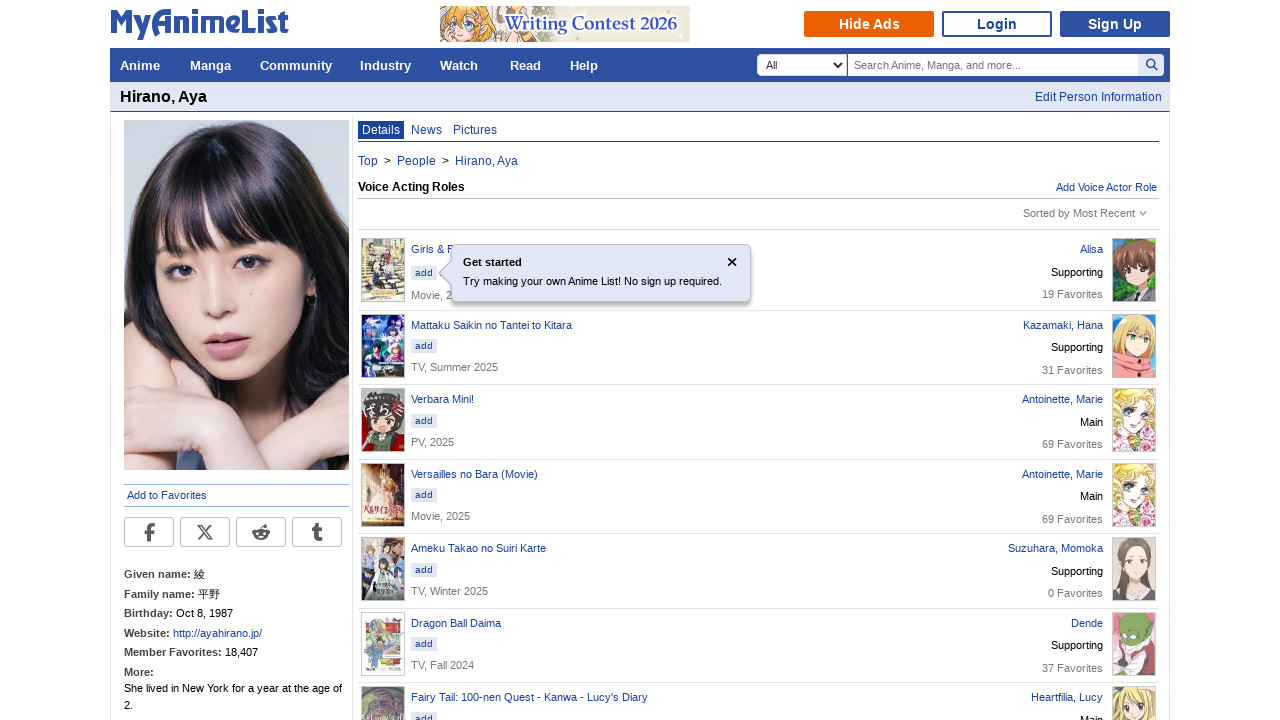

Navigated to MyAnimeList people profile page 5
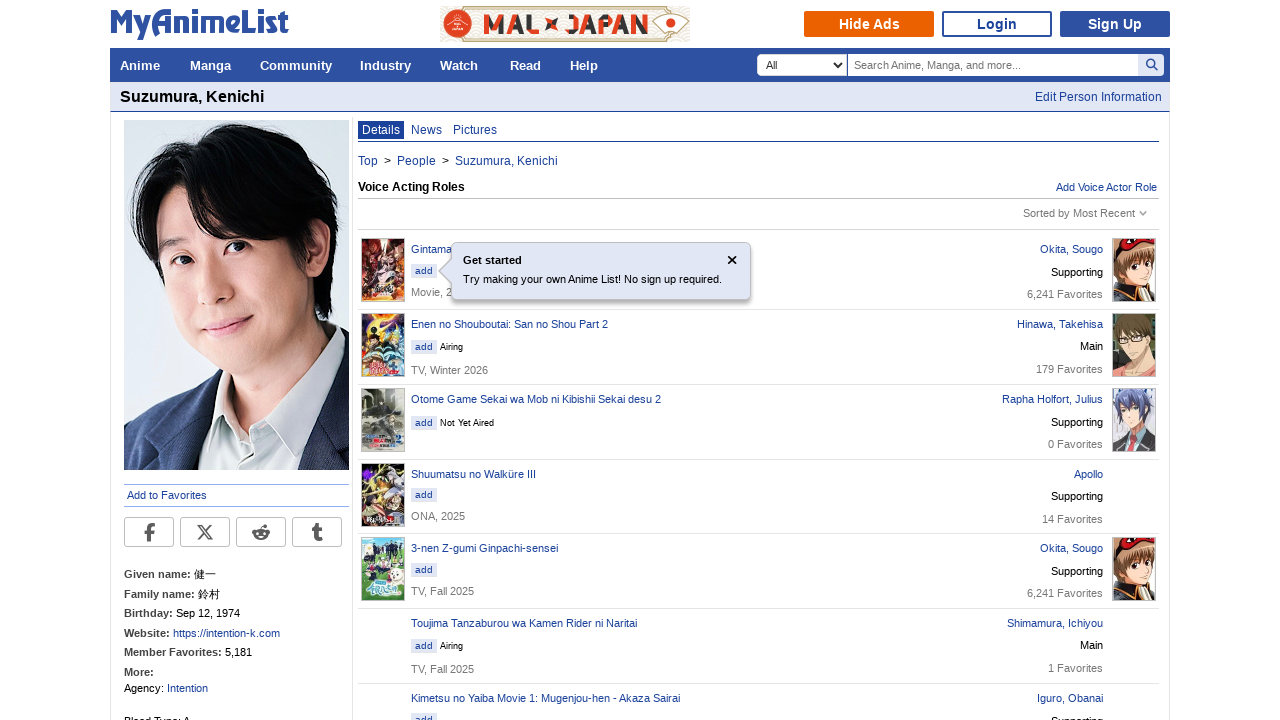

Verified page header h1 element loaded on people profile page 5
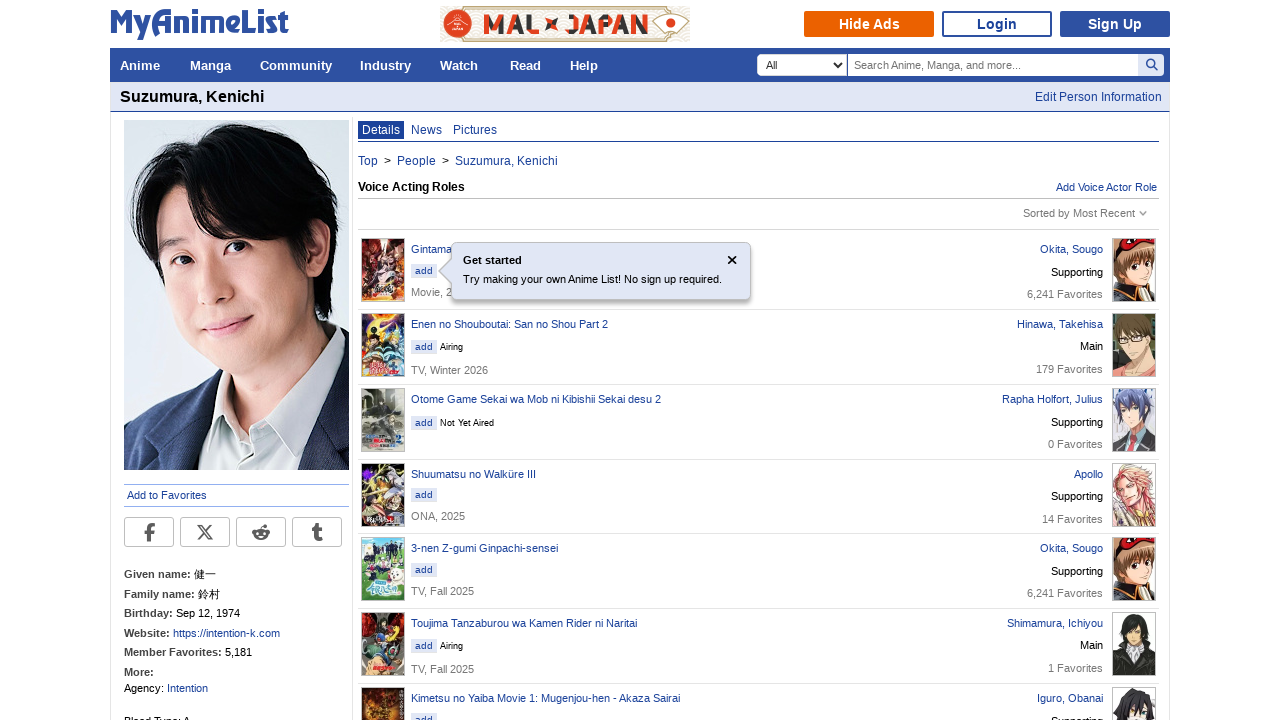

Navigated to MyAnimeList people profile page 6
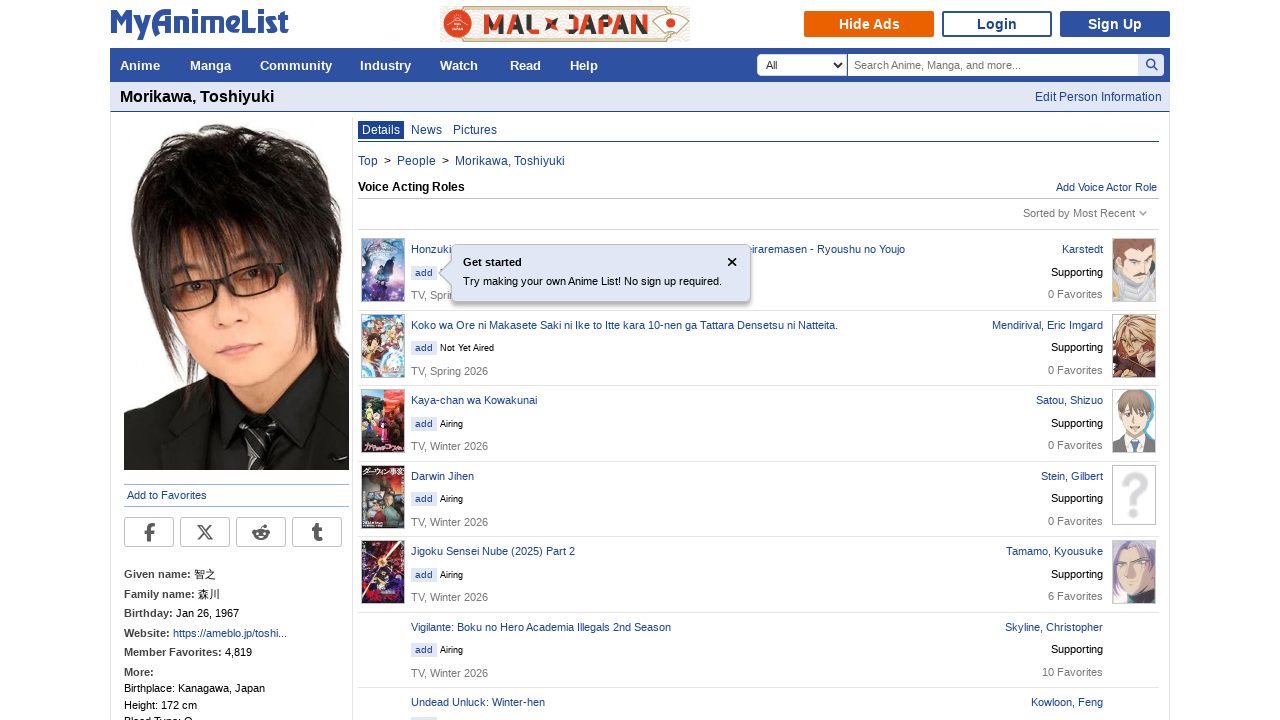

Verified page header h1 element loaded on people profile page 6
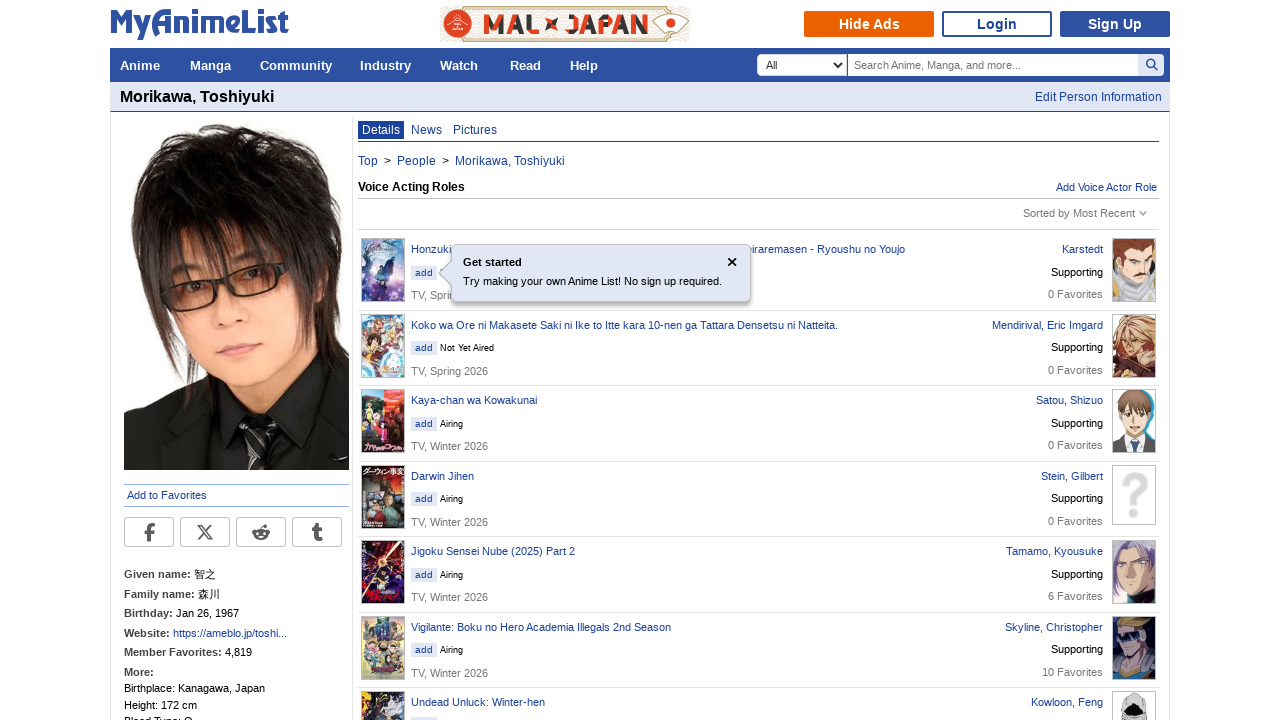

Navigated to MyAnimeList people profile page 7
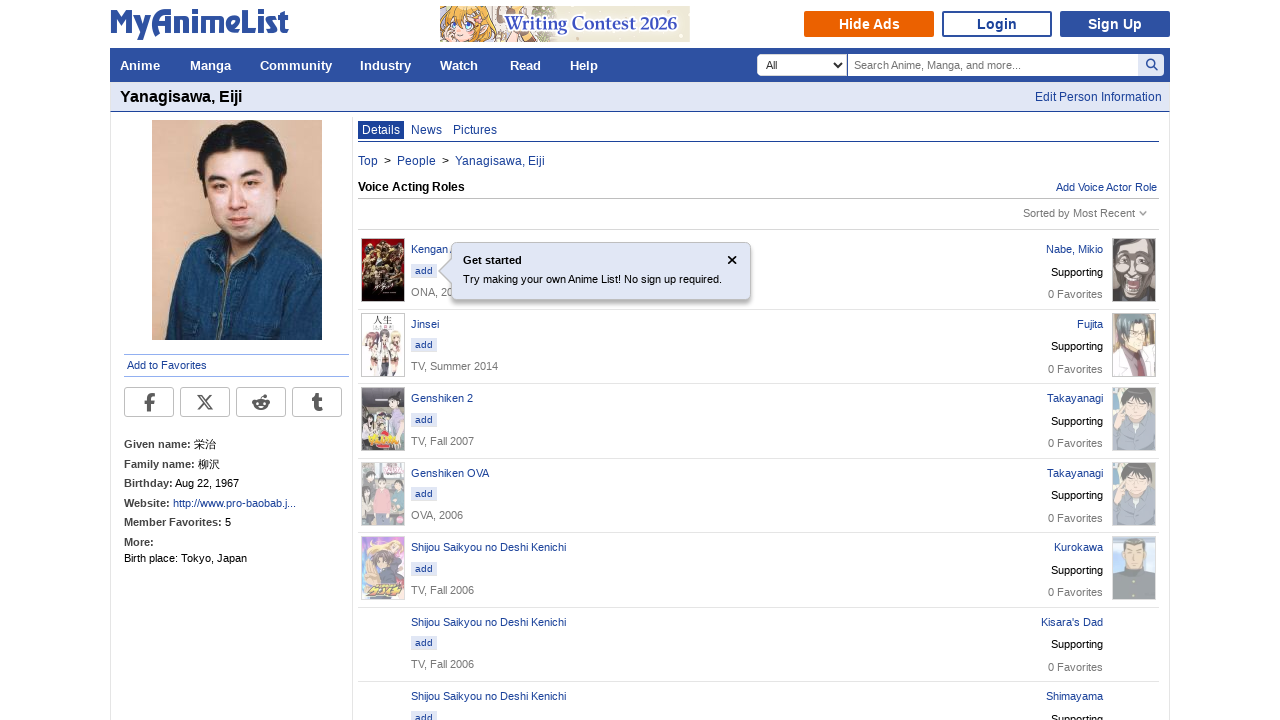

Verified page header h1 element loaded on people profile page 7
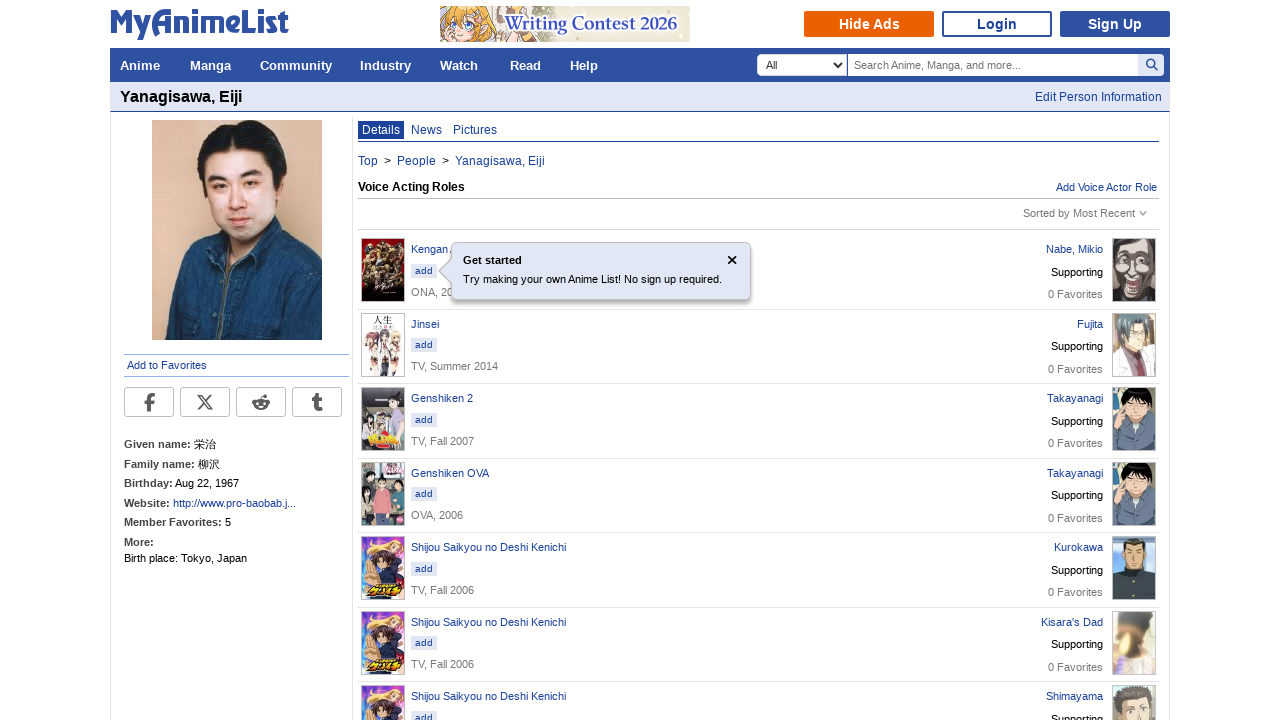

Navigated to MyAnimeList people profile page 8
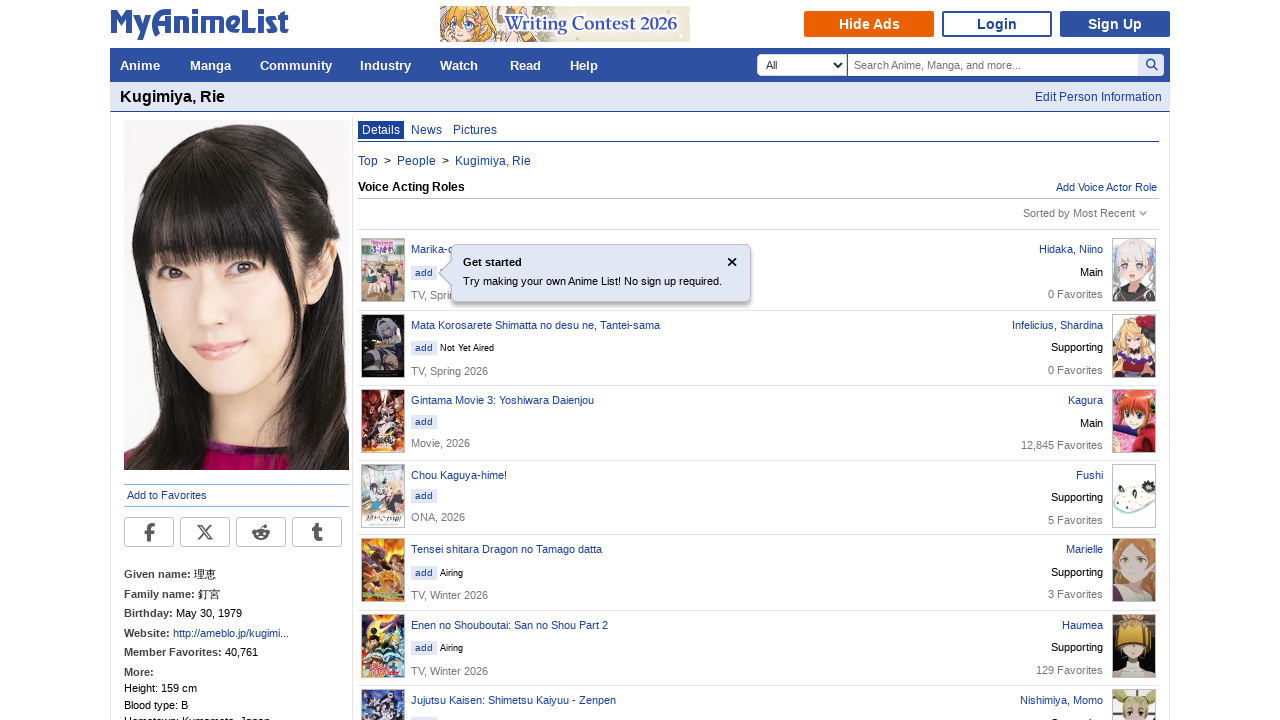

Verified page header h1 element loaded on people profile page 8
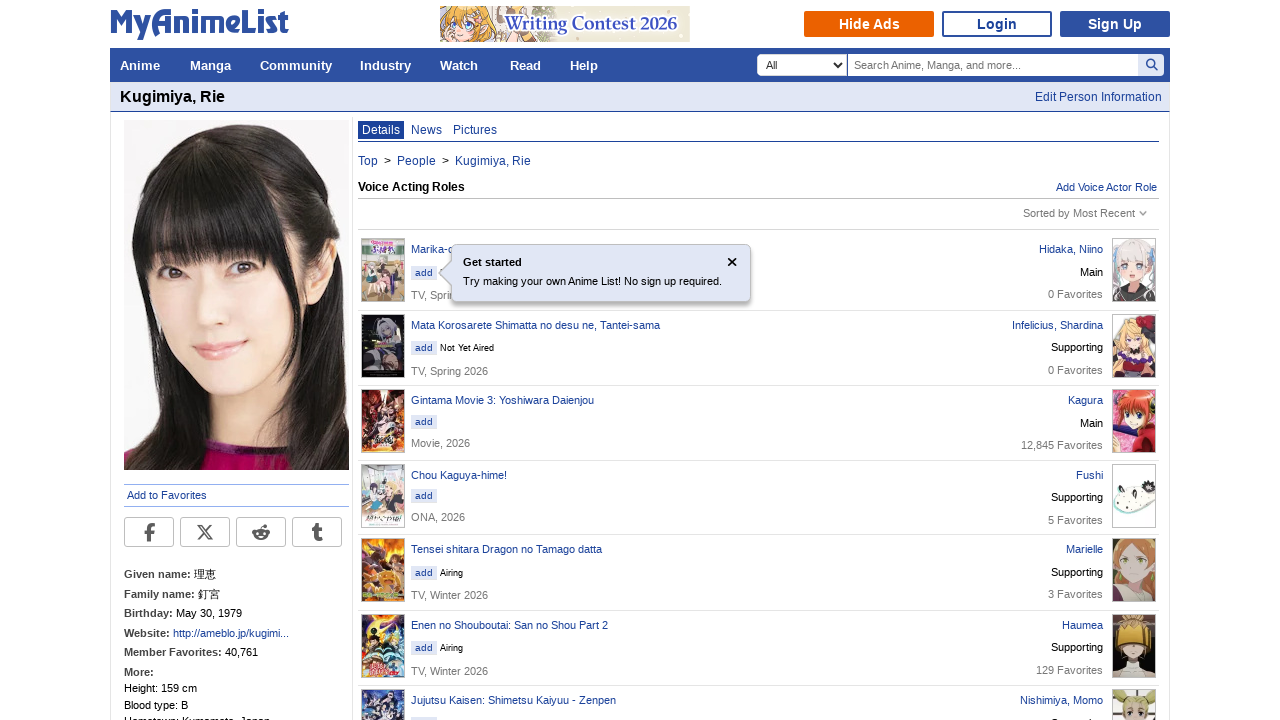

Navigated to MyAnimeList people profile page 9
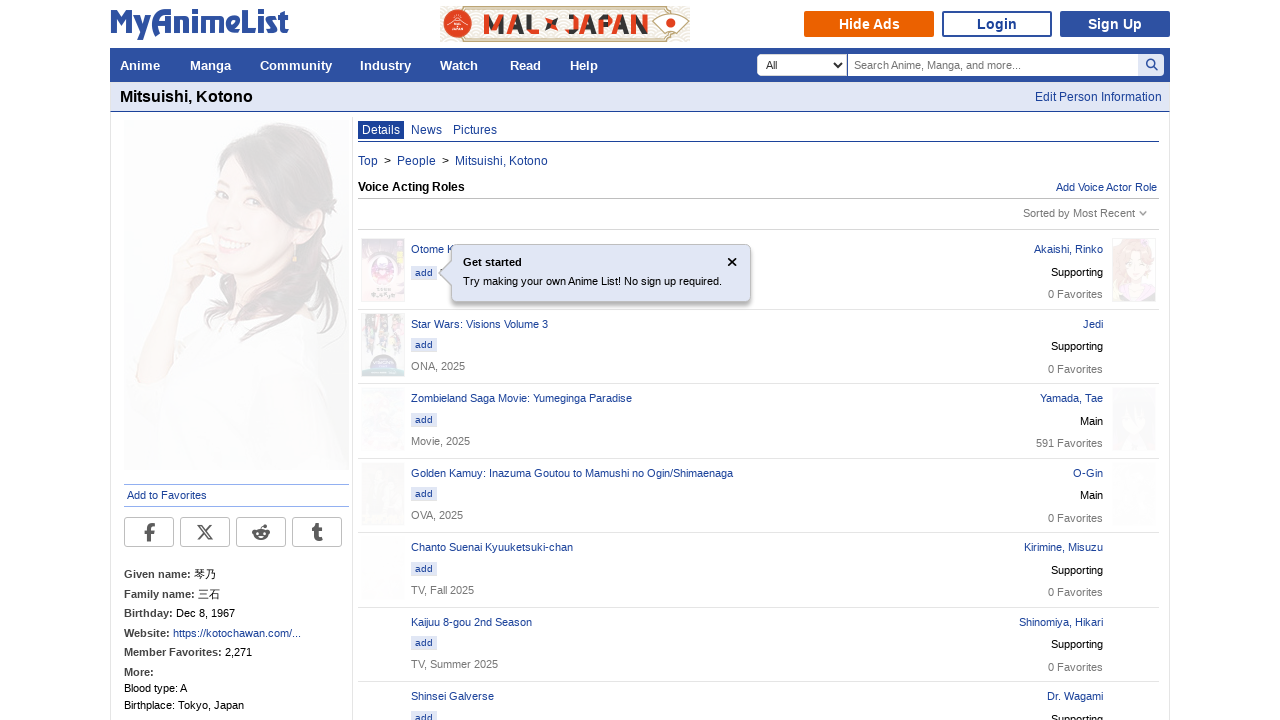

Verified page header h1 element loaded on people profile page 9
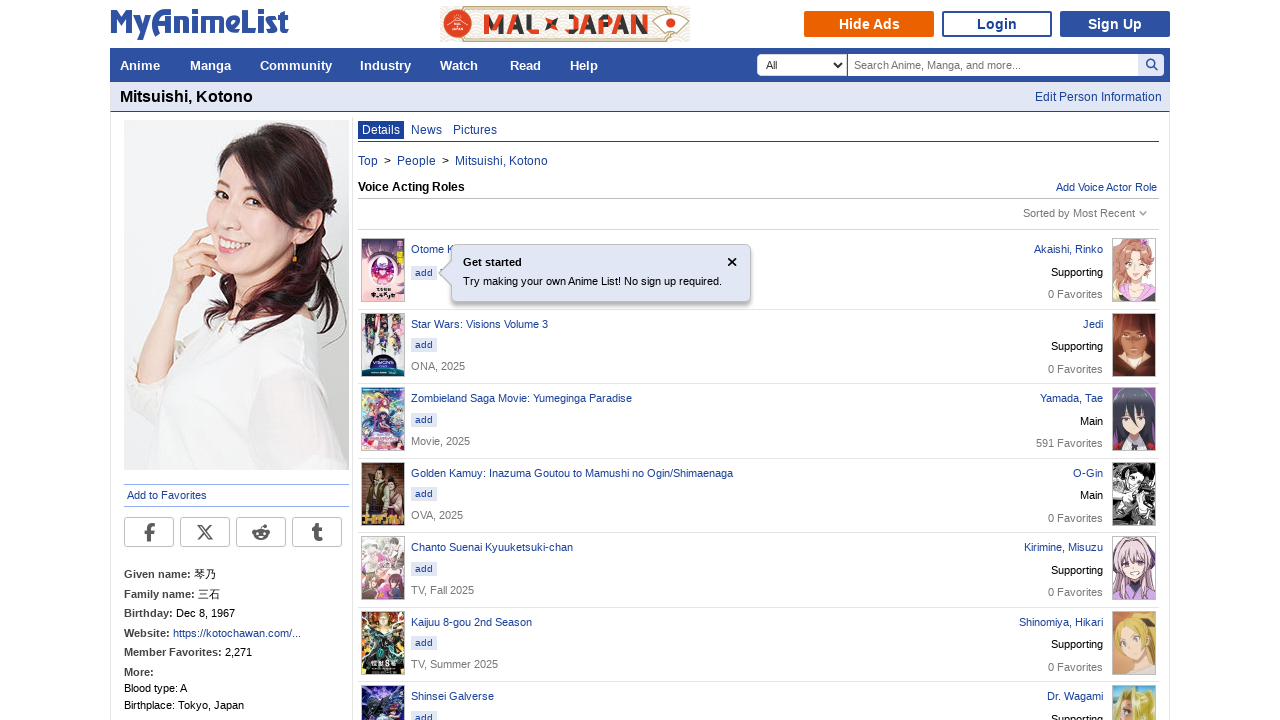

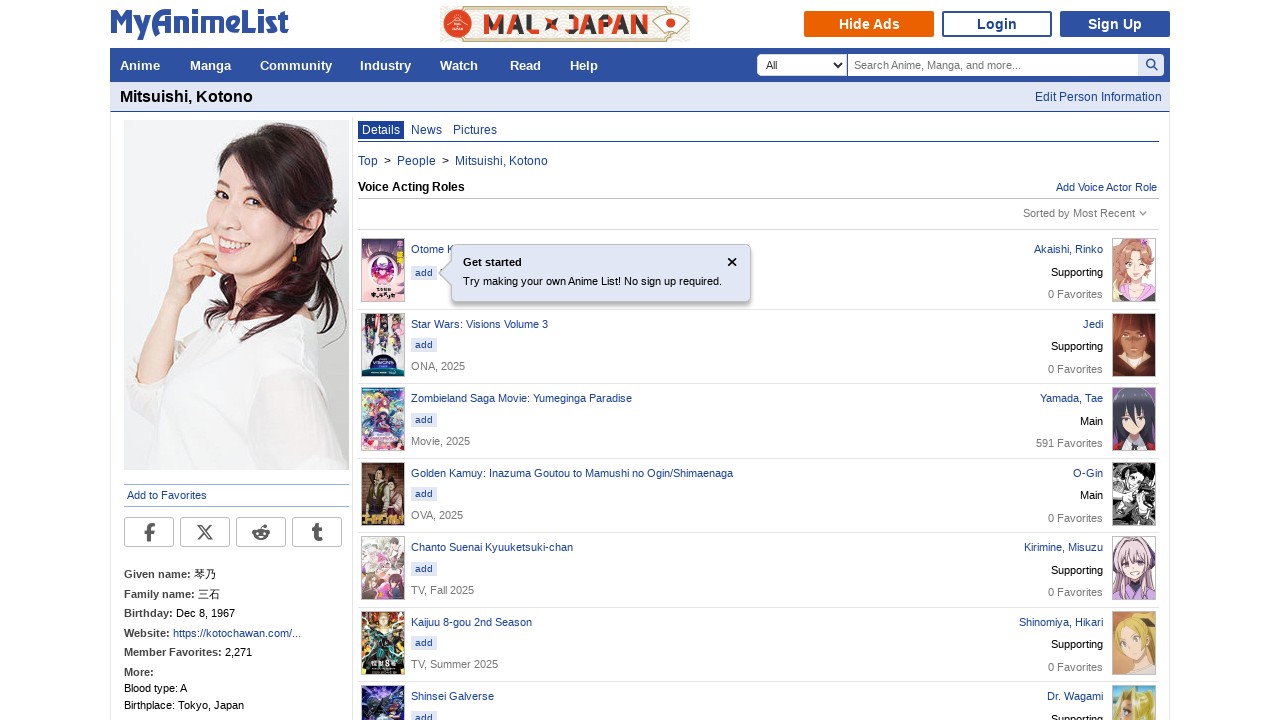